Navigates to a bot detection test website, scrolls the page to simulate human behavior, and verifies the page loads properly.

Starting URL: https://bot.sannysoft.com/

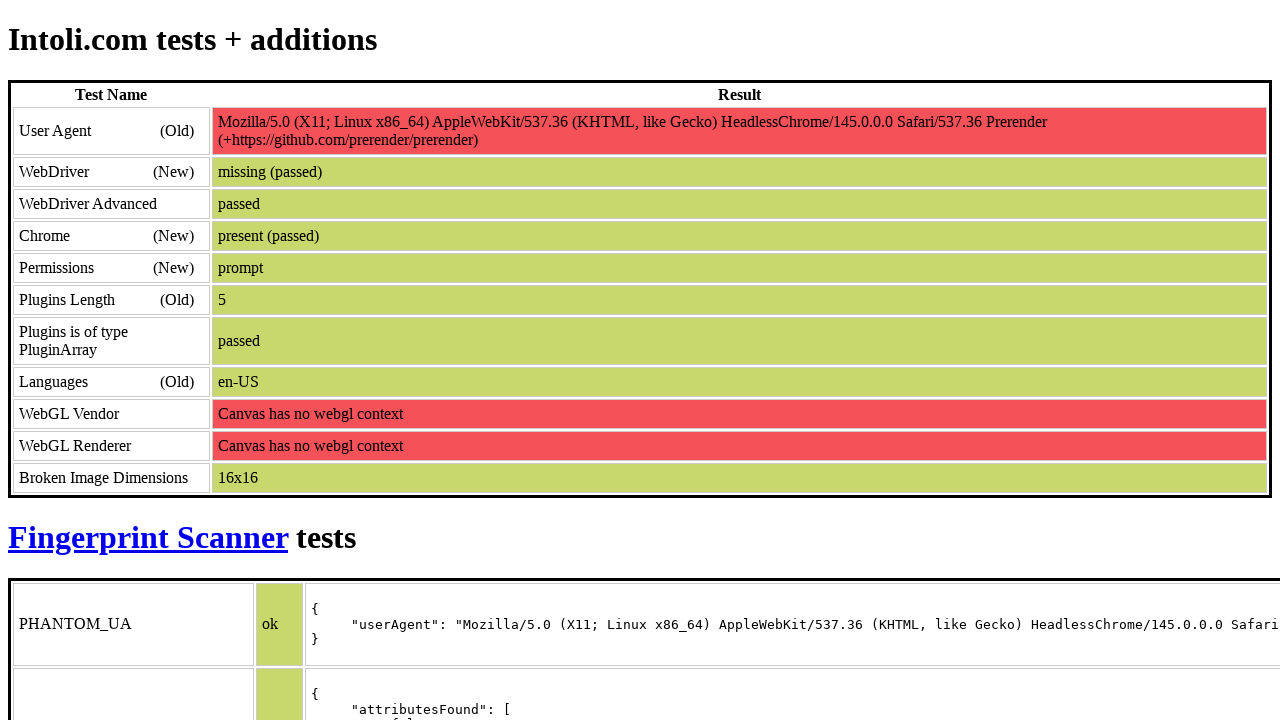

Waited for page body to load
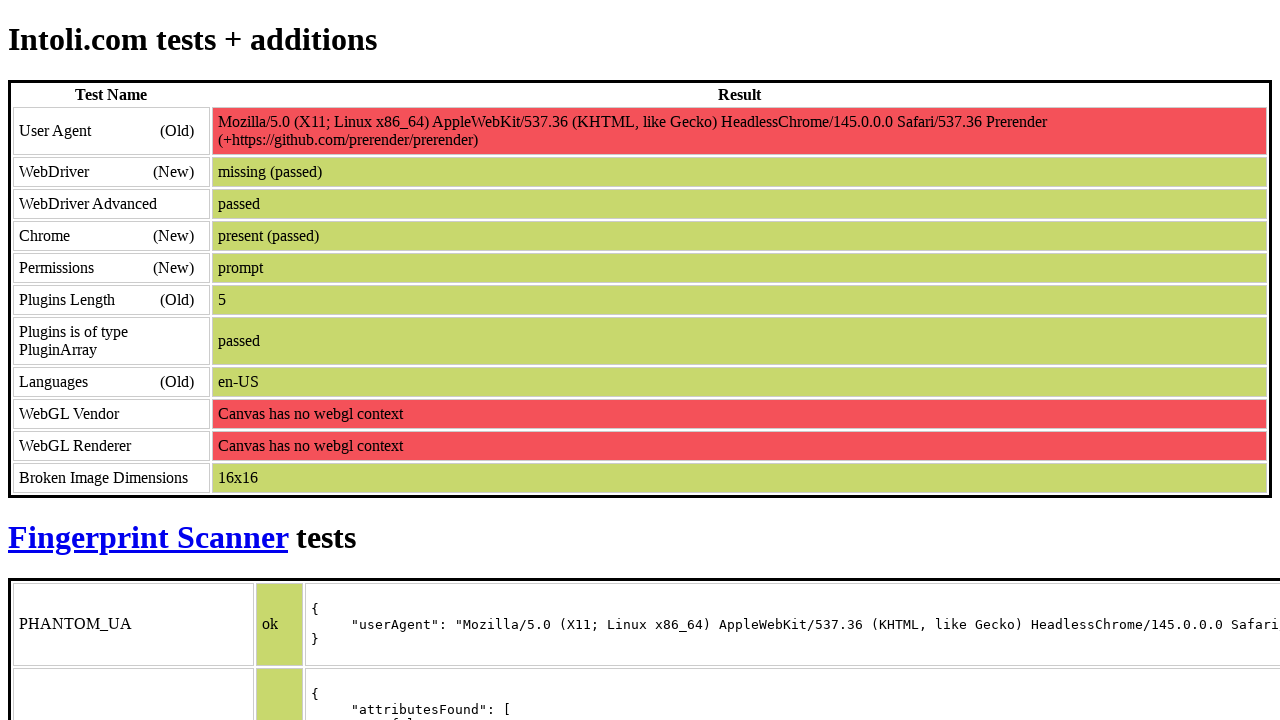

Scrolled page down to 200px to simulate human behavior
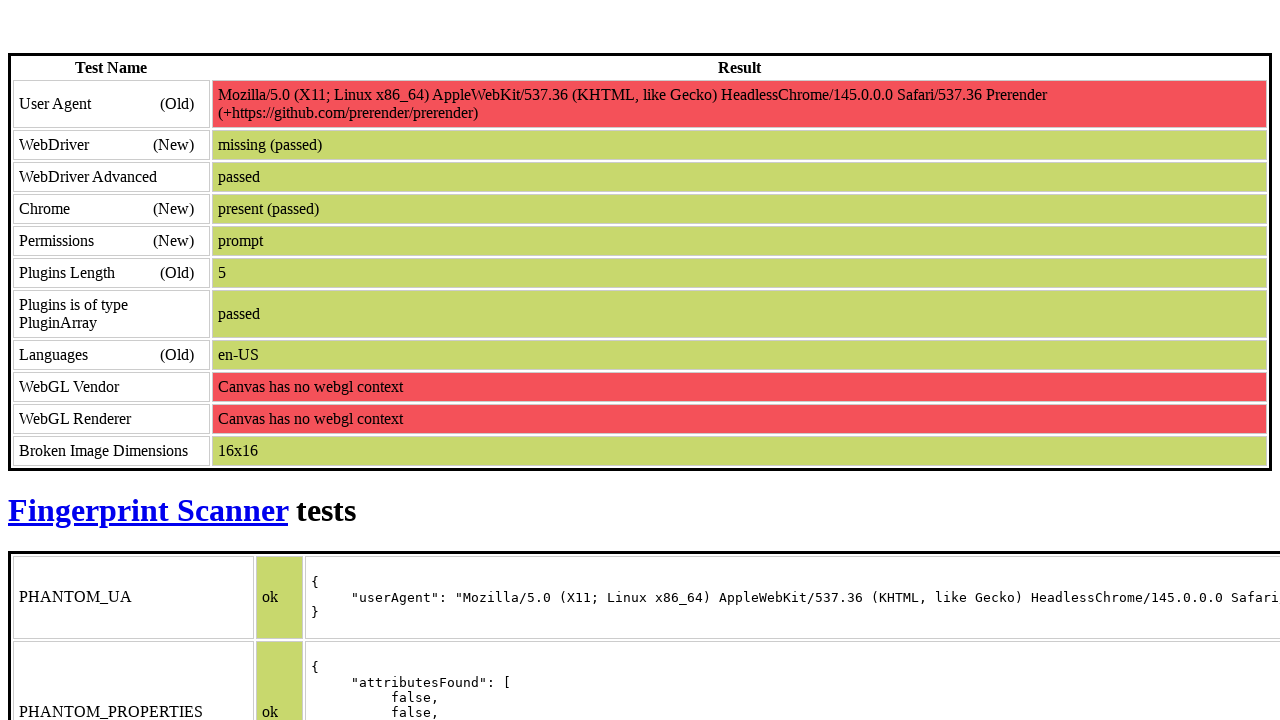

Waited 800ms for scroll animation to complete
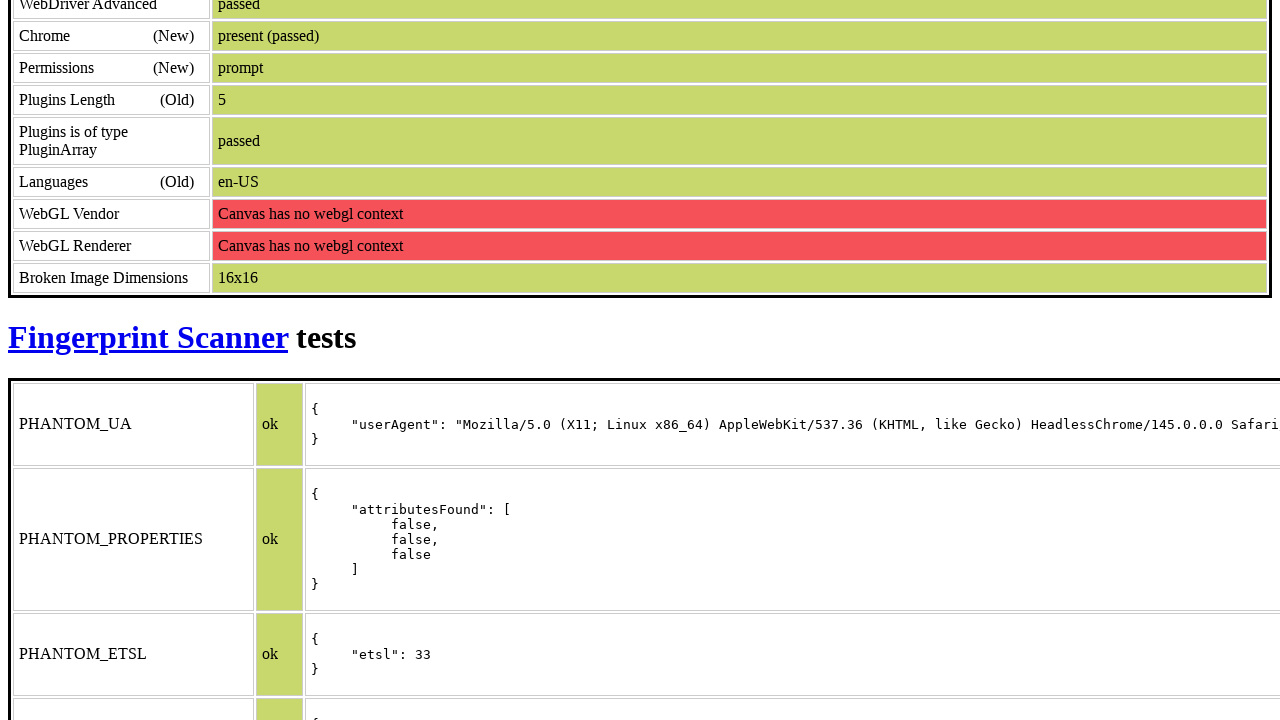

Scrolled page down to 300px to simulate human behavior
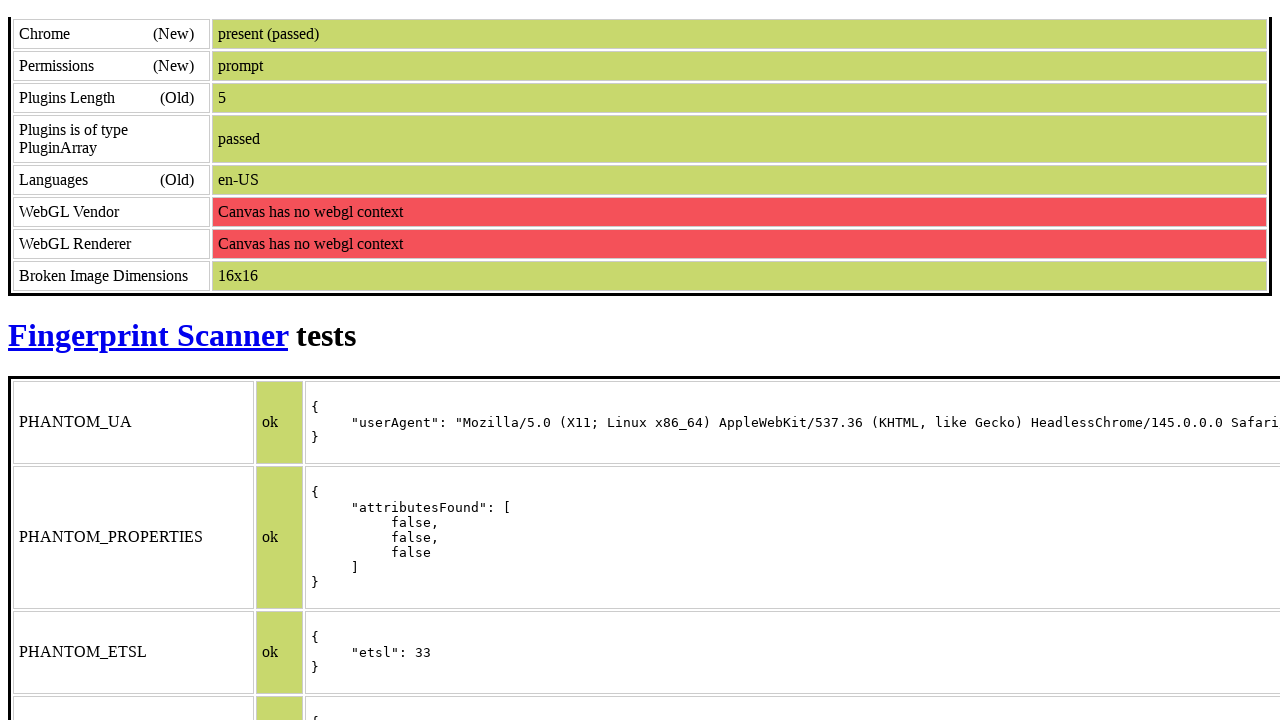

Waited 800ms for scroll animation to complete
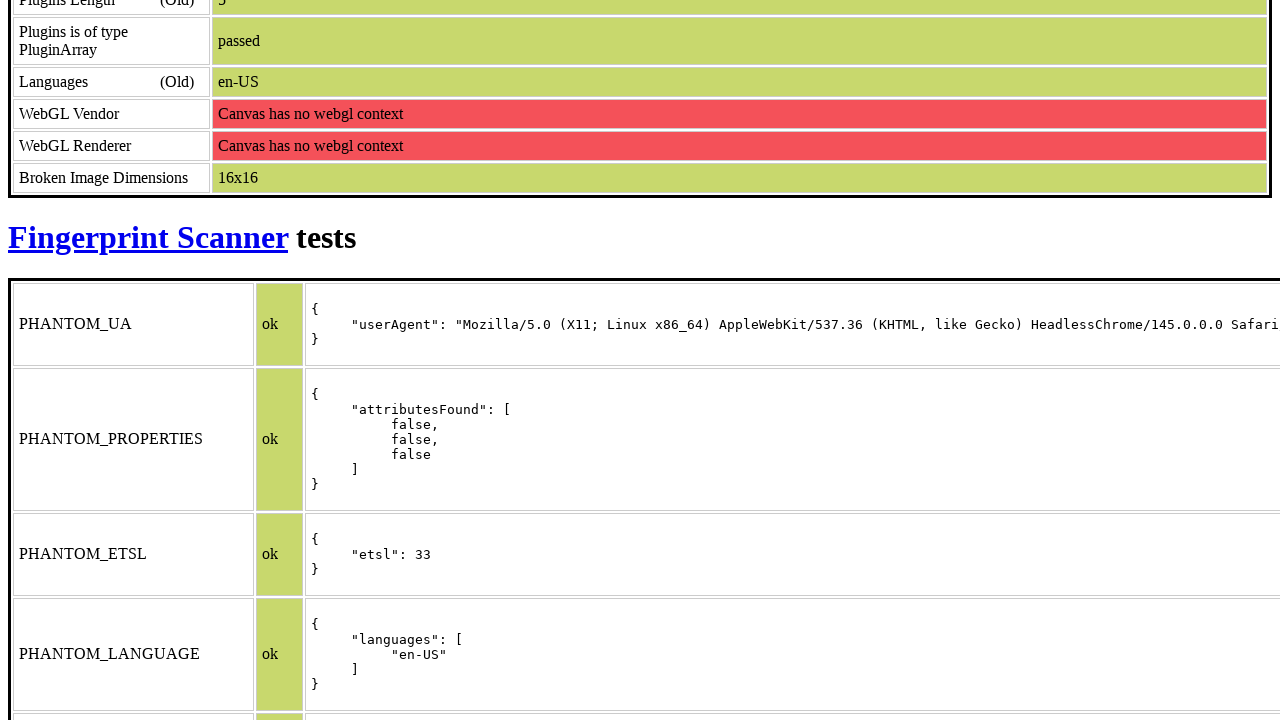

Scrolled page down to 400px to simulate human behavior
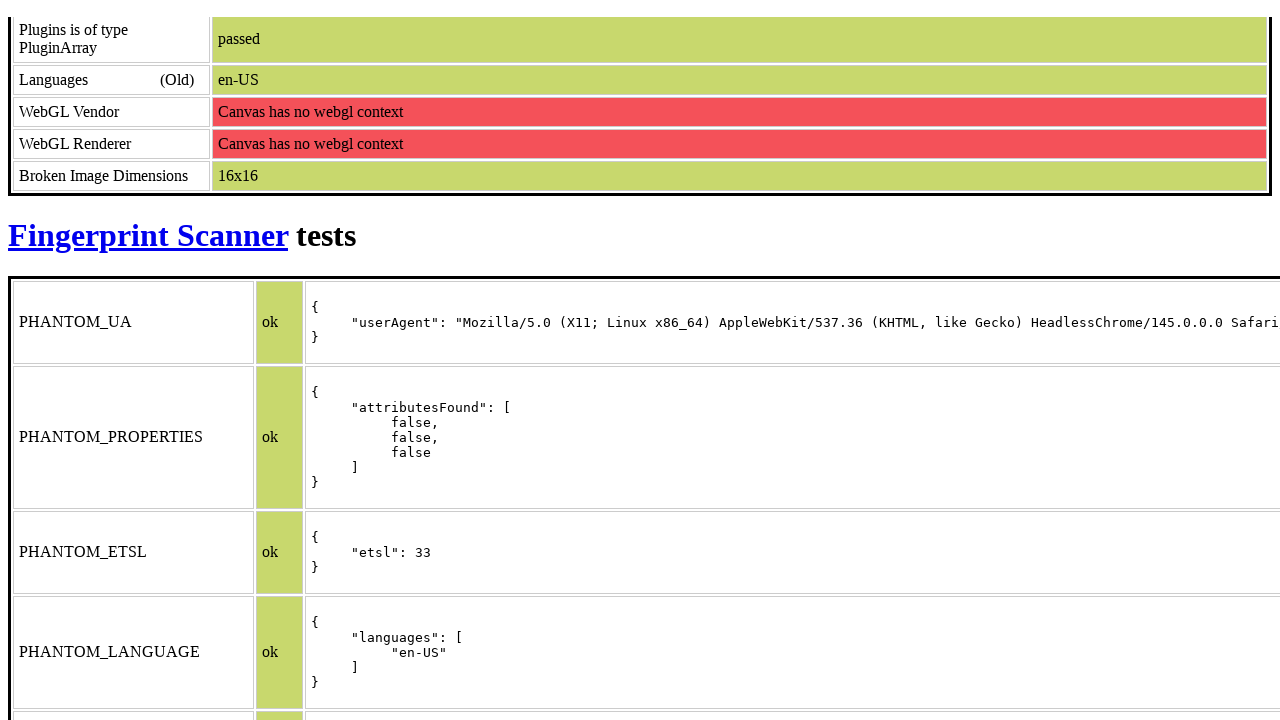

Waited 800ms for scroll animation to complete
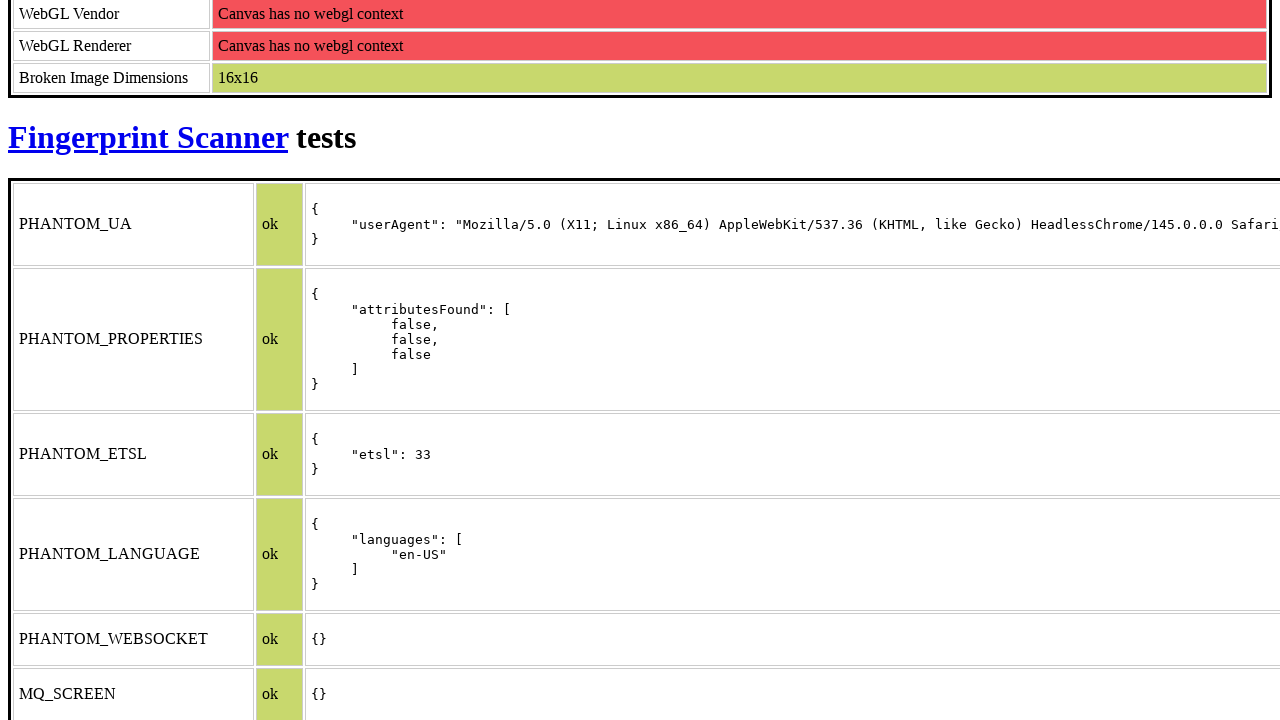

Scrolled page down to 500px to simulate human behavior
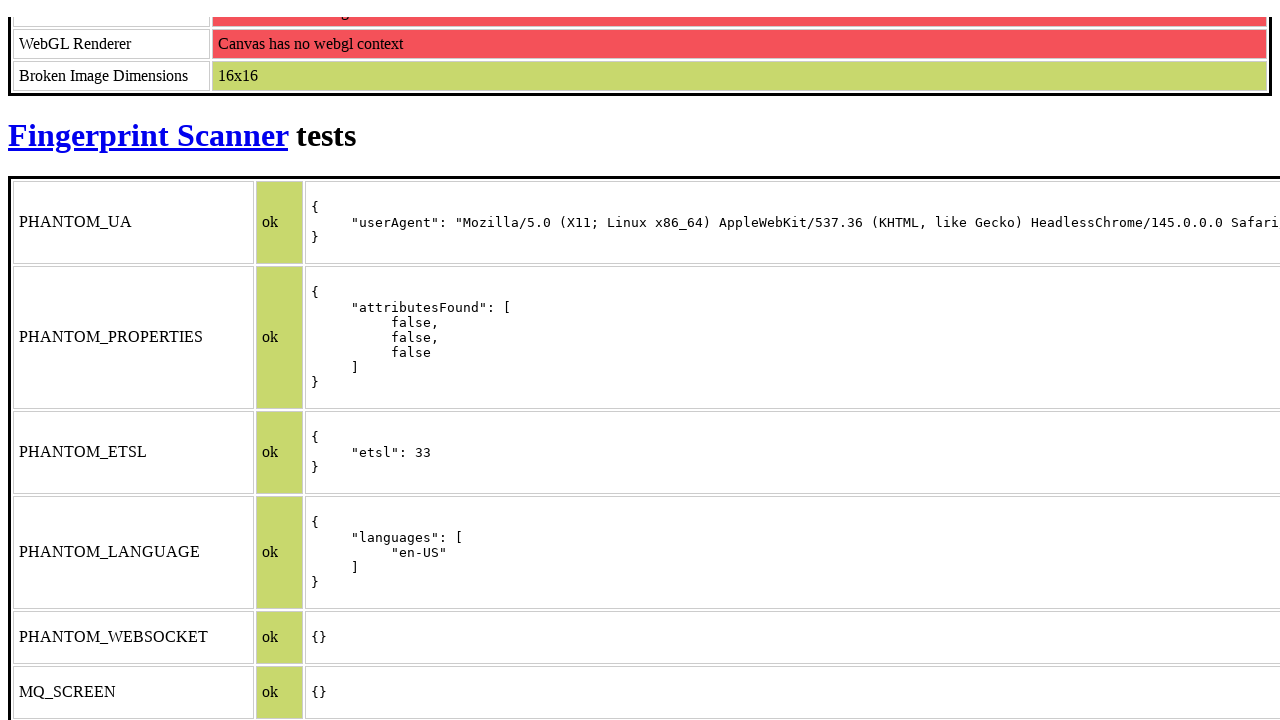

Waited 800ms for scroll animation to complete
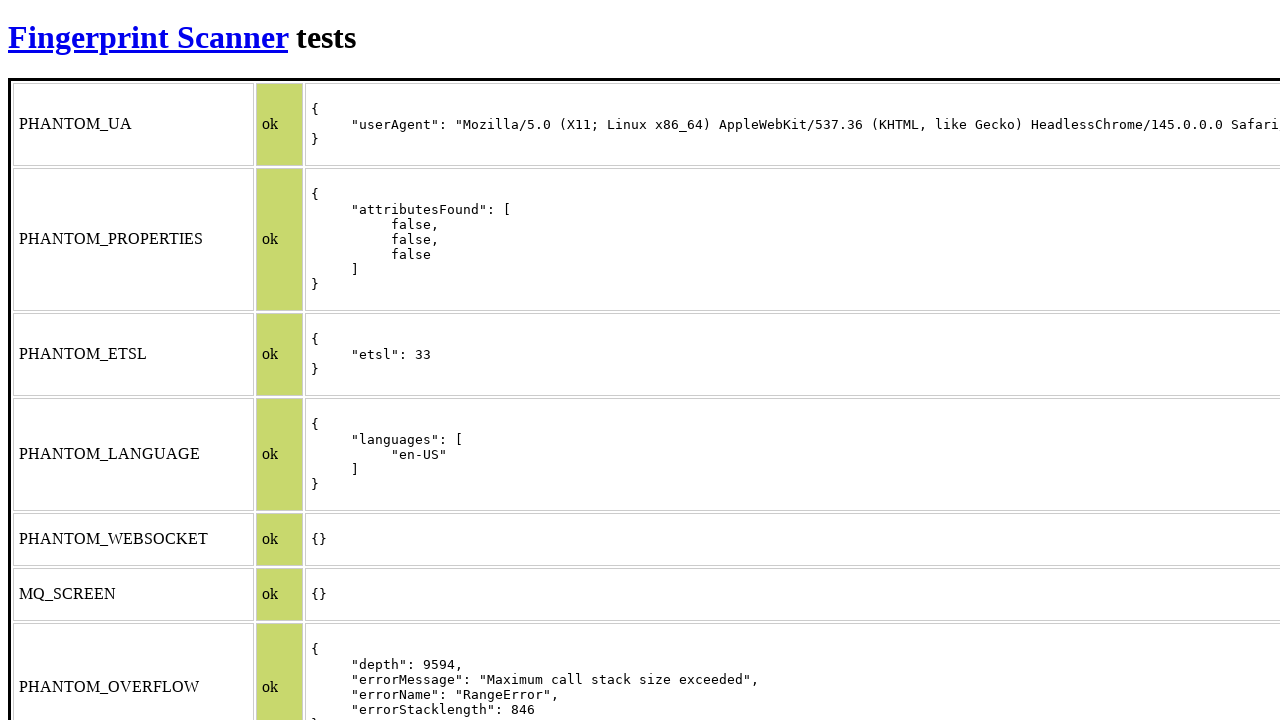

Scrolled page down to 600px to simulate human behavior
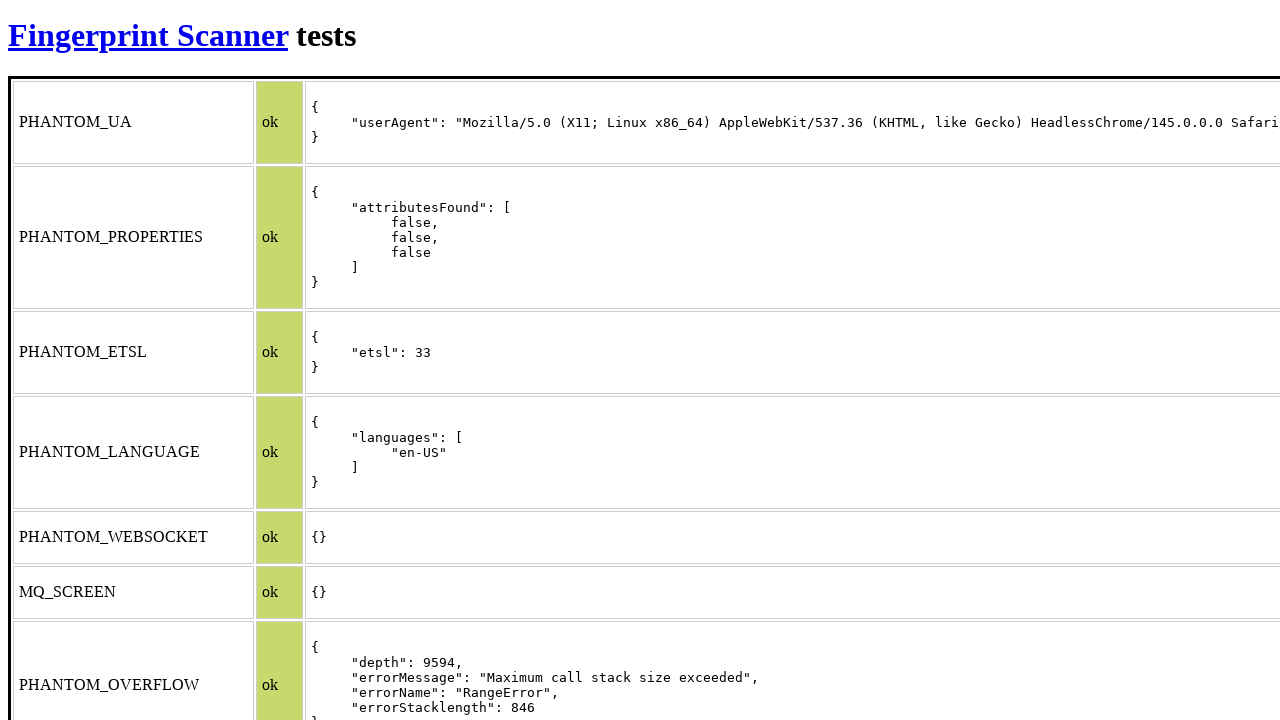

Waited 800ms for scroll animation to complete
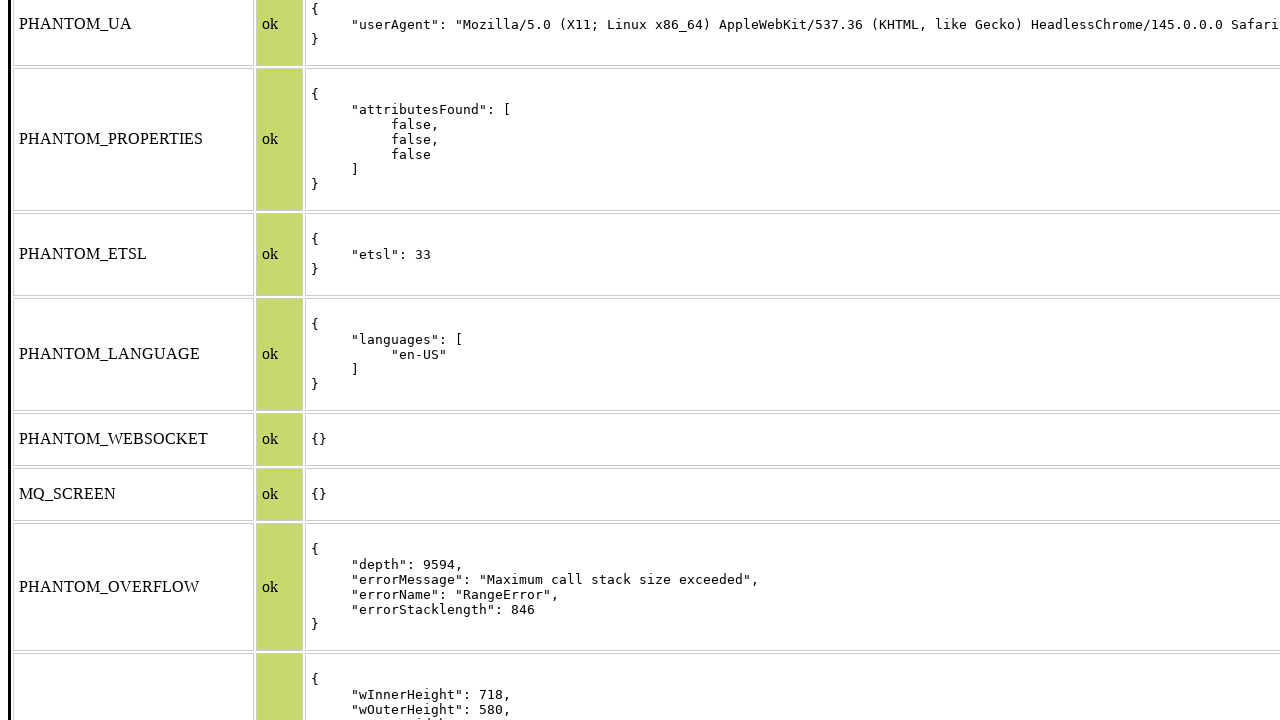

Scrolled page back to top
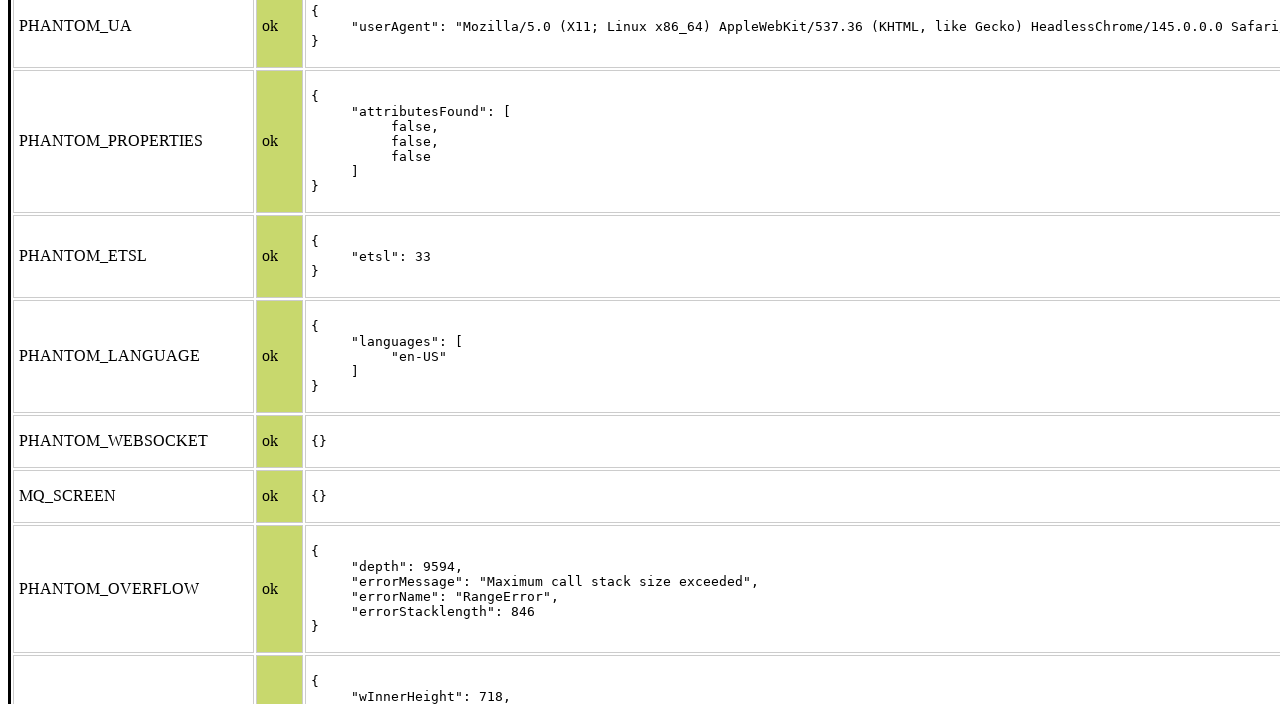

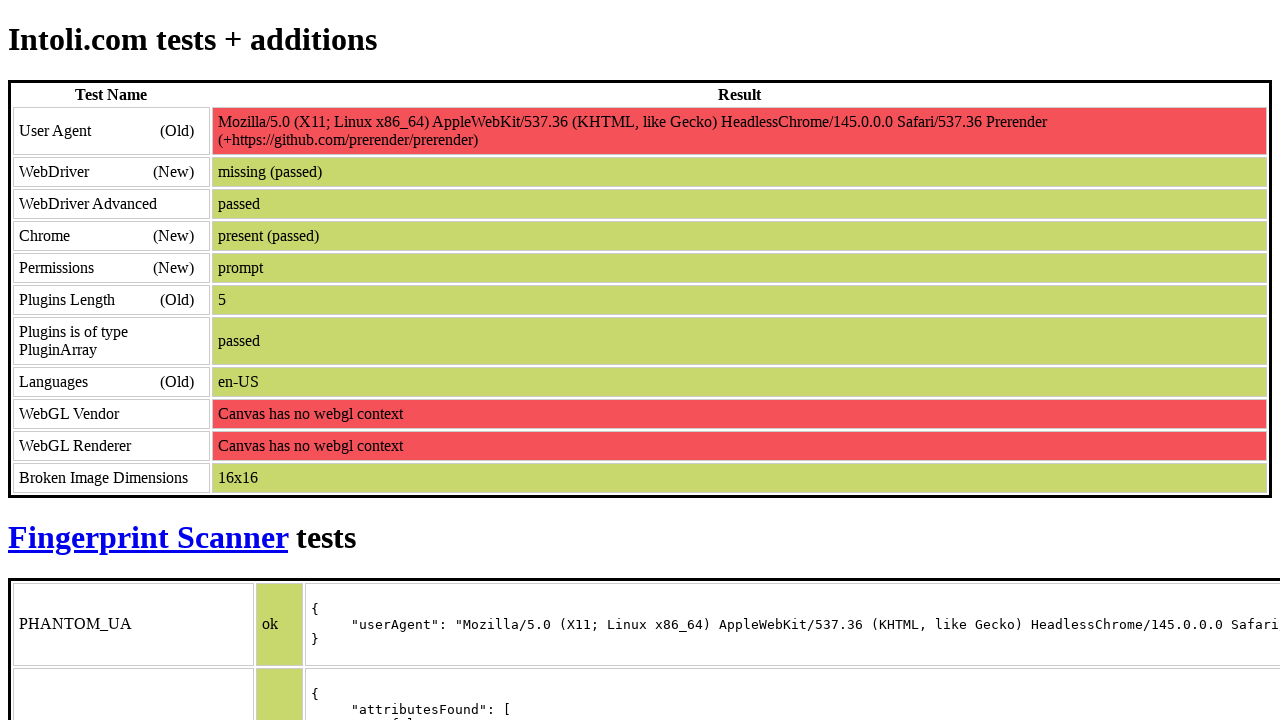